Tests checkbox functionality by clicking a checkbox to select it, verifying it's selected, then clicking again to deselect it and verifying it's deselected

Starting URL: https://rahulshettyacademy.com/AutomationPractice/

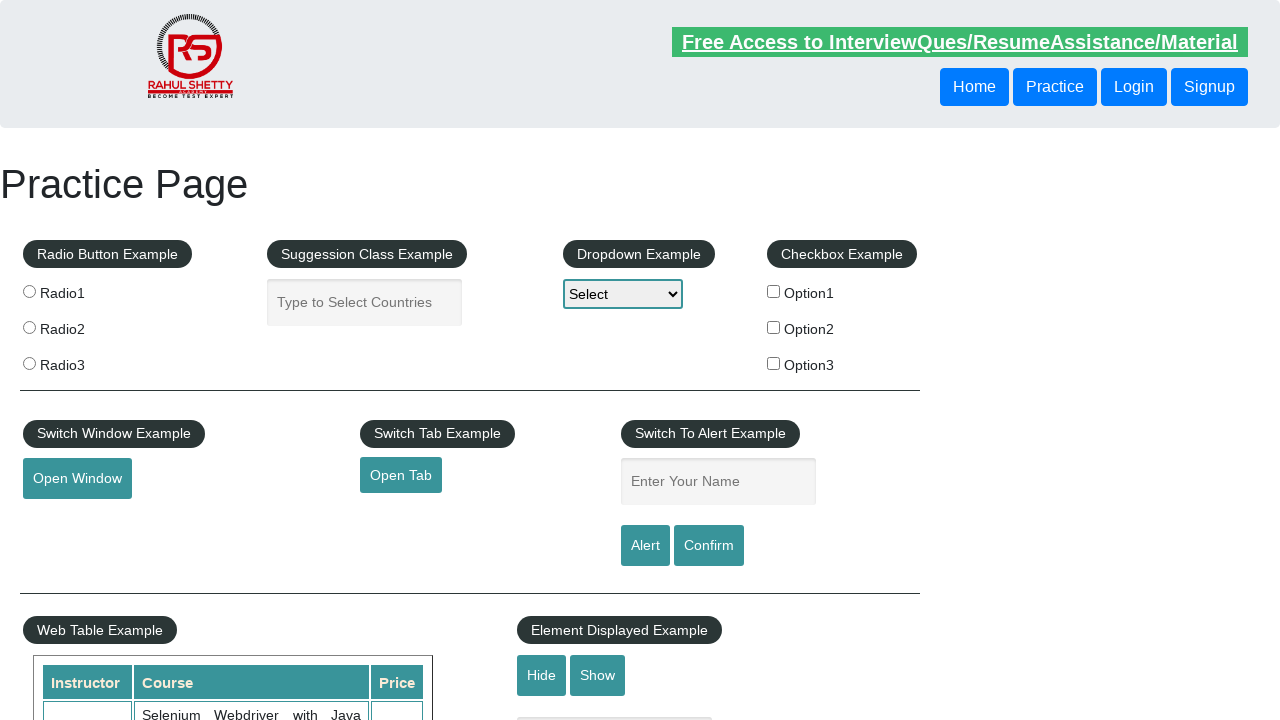

Navigated to AutomationPractice page
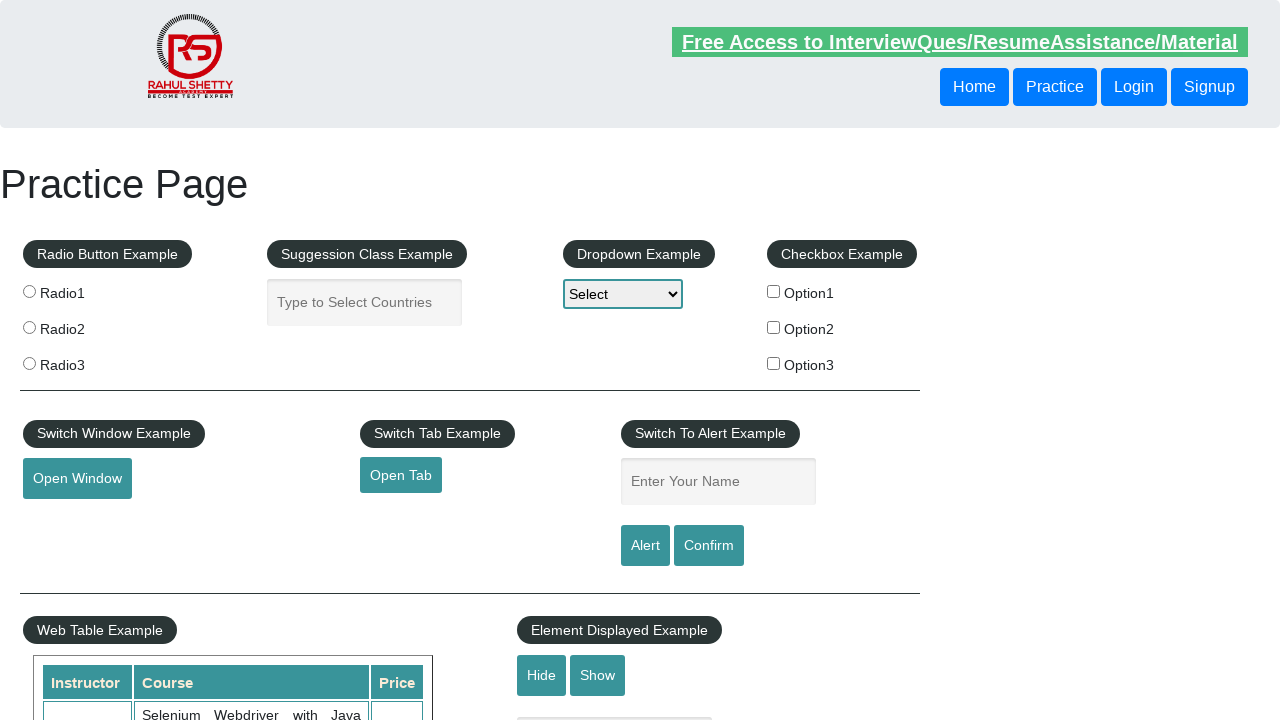

Clicked checkbox #checkBoxOption1 to select it at (774, 291) on #checkBoxOption1
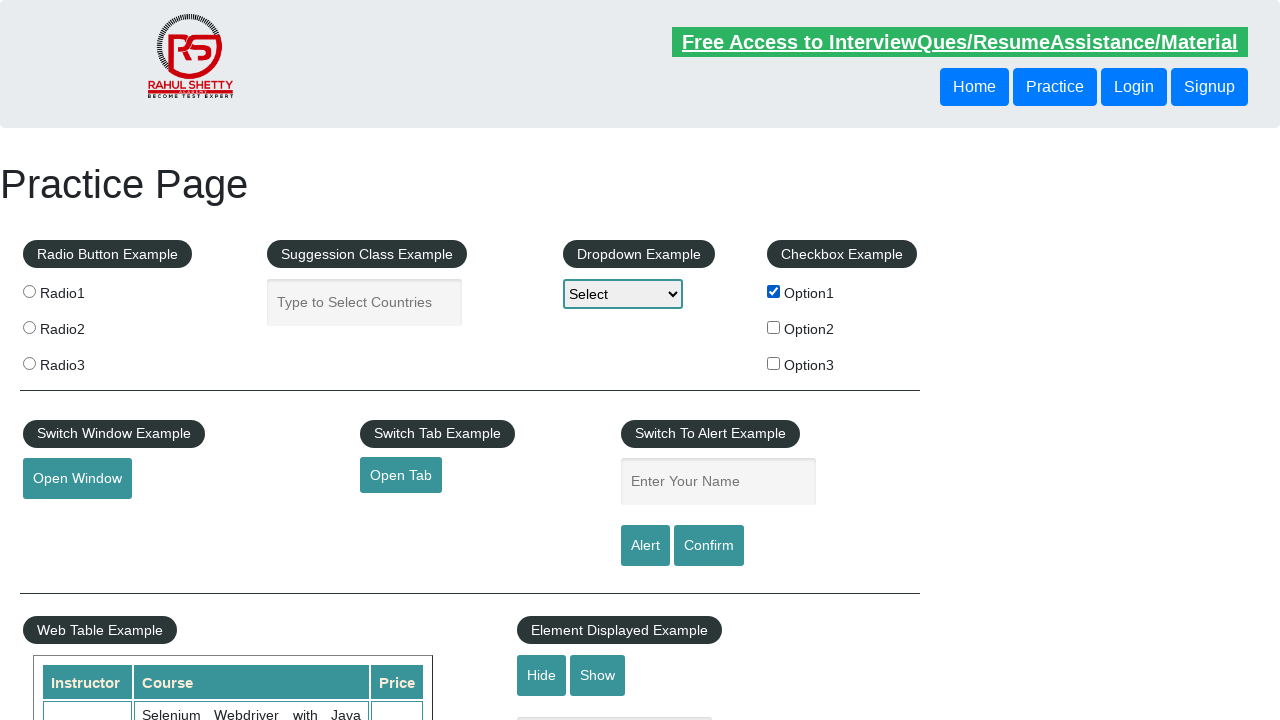

Verified checkbox is selected after first click
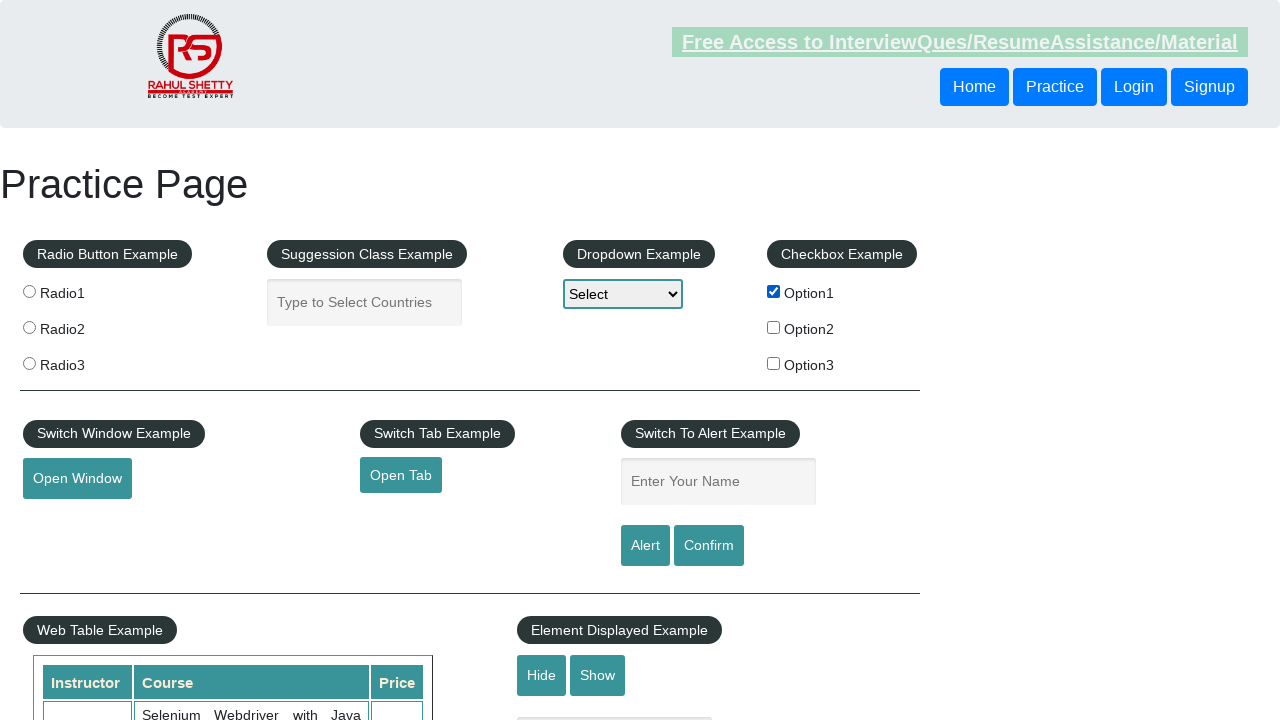

Clicked checkbox #checkBoxOption1 again to deselect it at (774, 291) on #checkBoxOption1
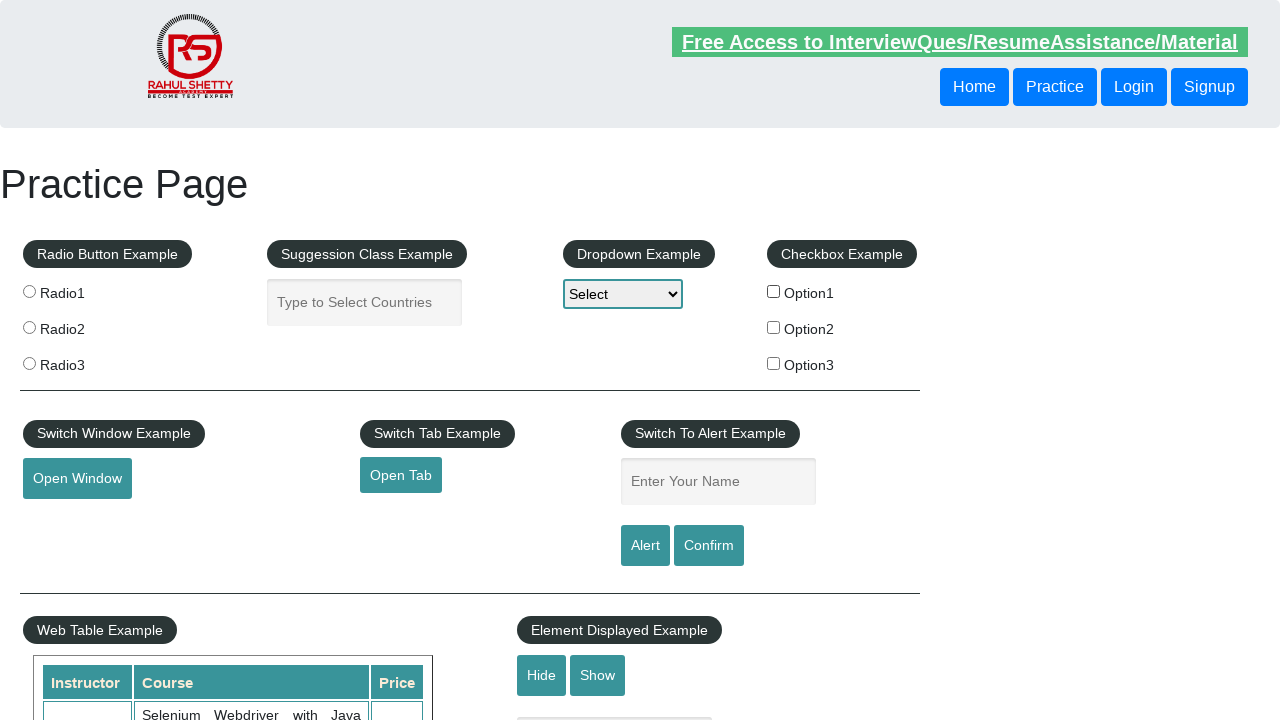

Verified checkbox is deselected after second click
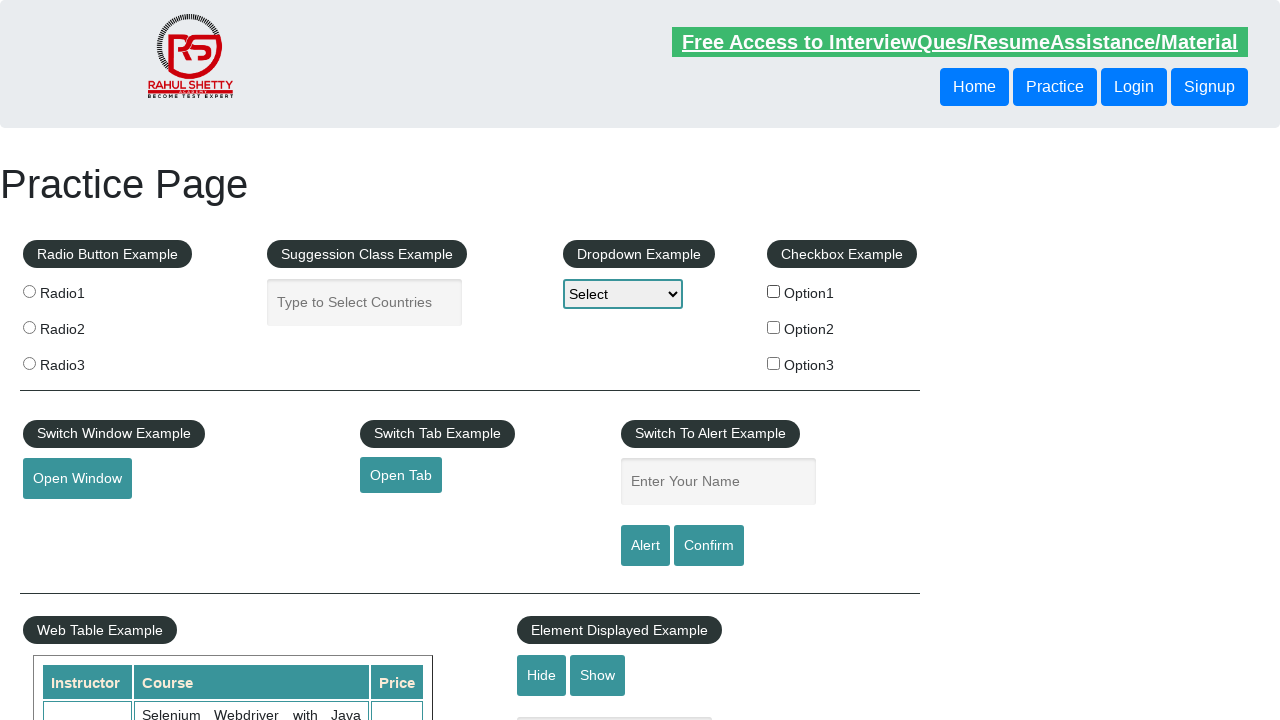

Counted total checkboxes on page: 3
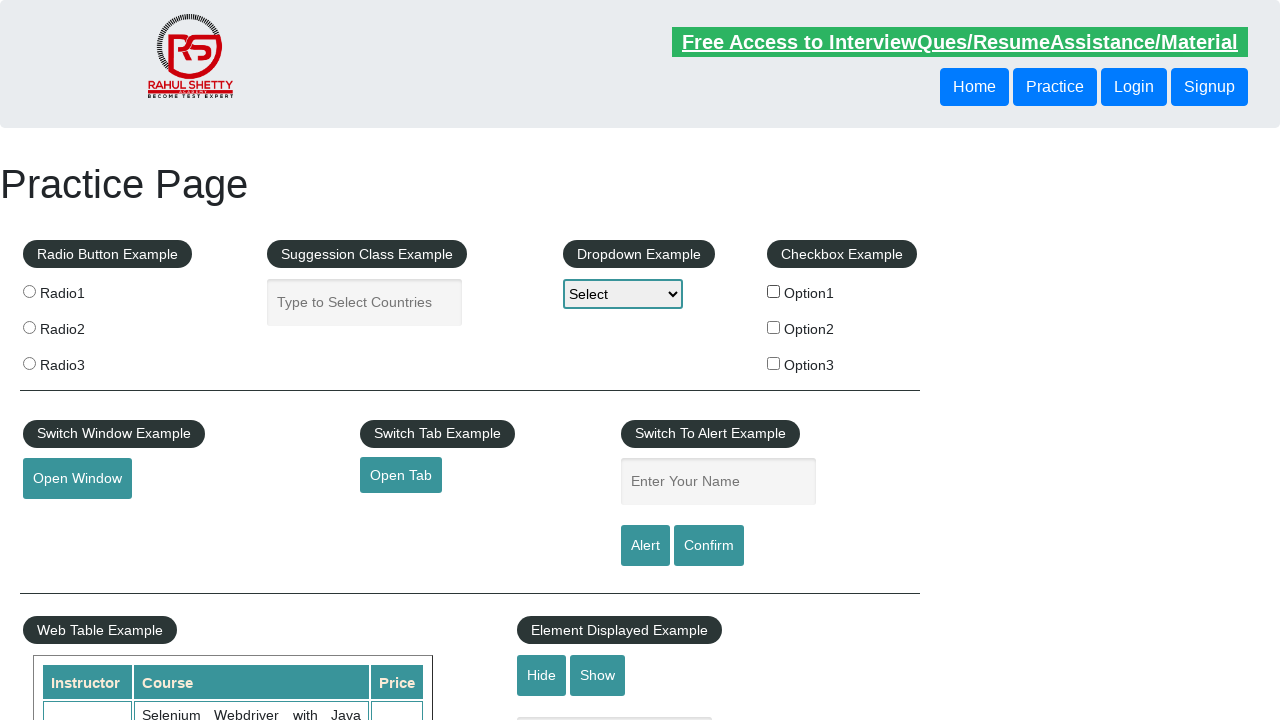

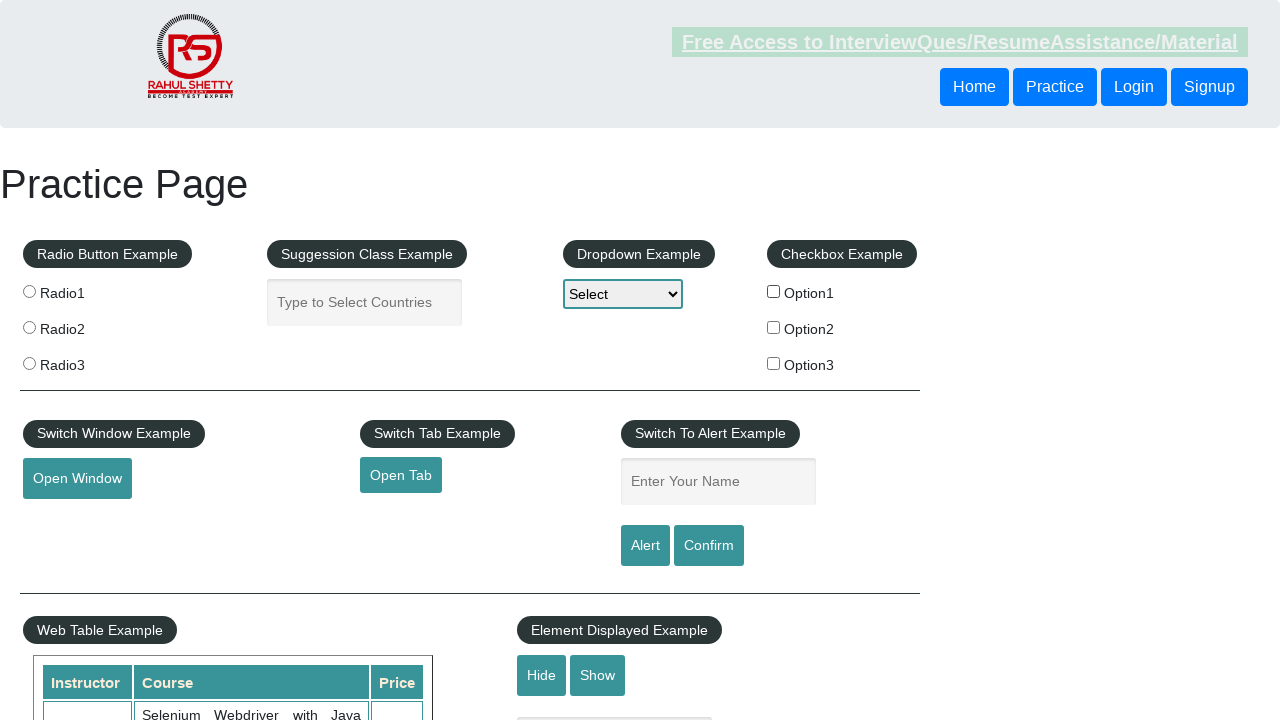